Tests data transfer between form elements by selecting a random checkbox, then using that value to select from a dropdown, fill an input field, and trigger an alert

Starting URL: https://rahulshettyacademy.com/AutomationPractice/

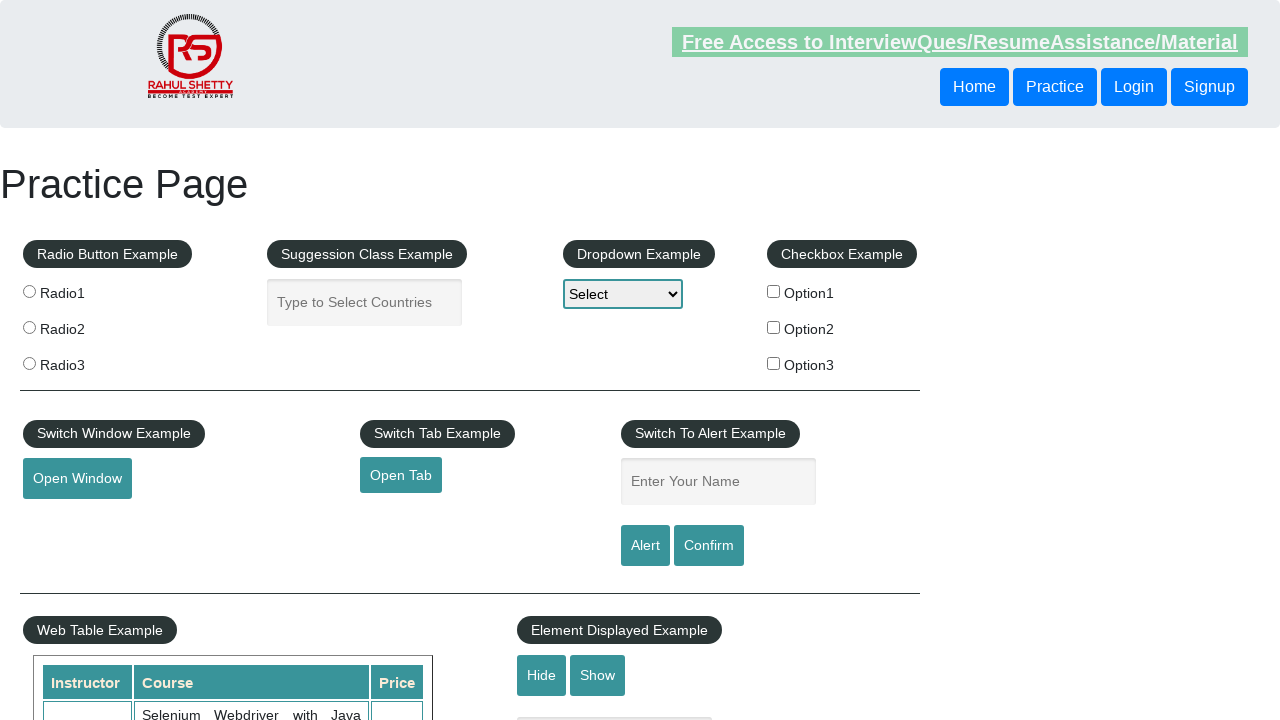

Retrieved all checkboxes from the page
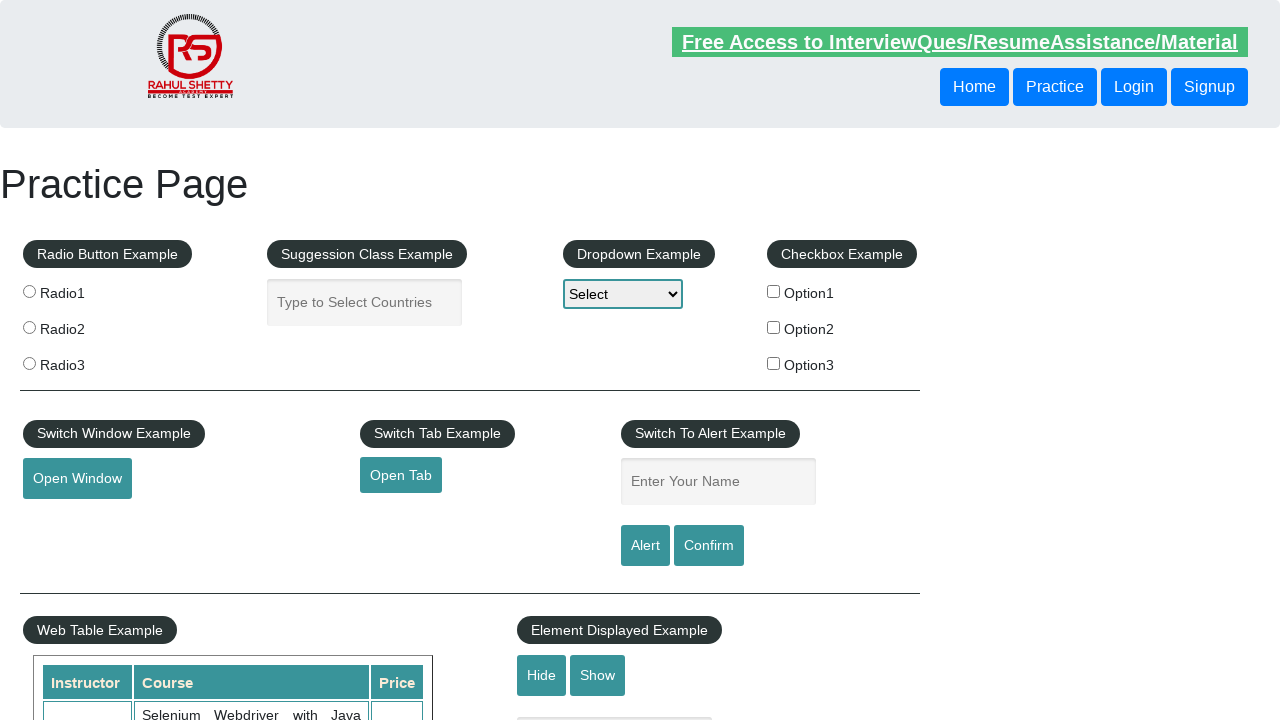

Clicked the second checkbox at (774, 327) on div#checkbox-example input >> nth=1
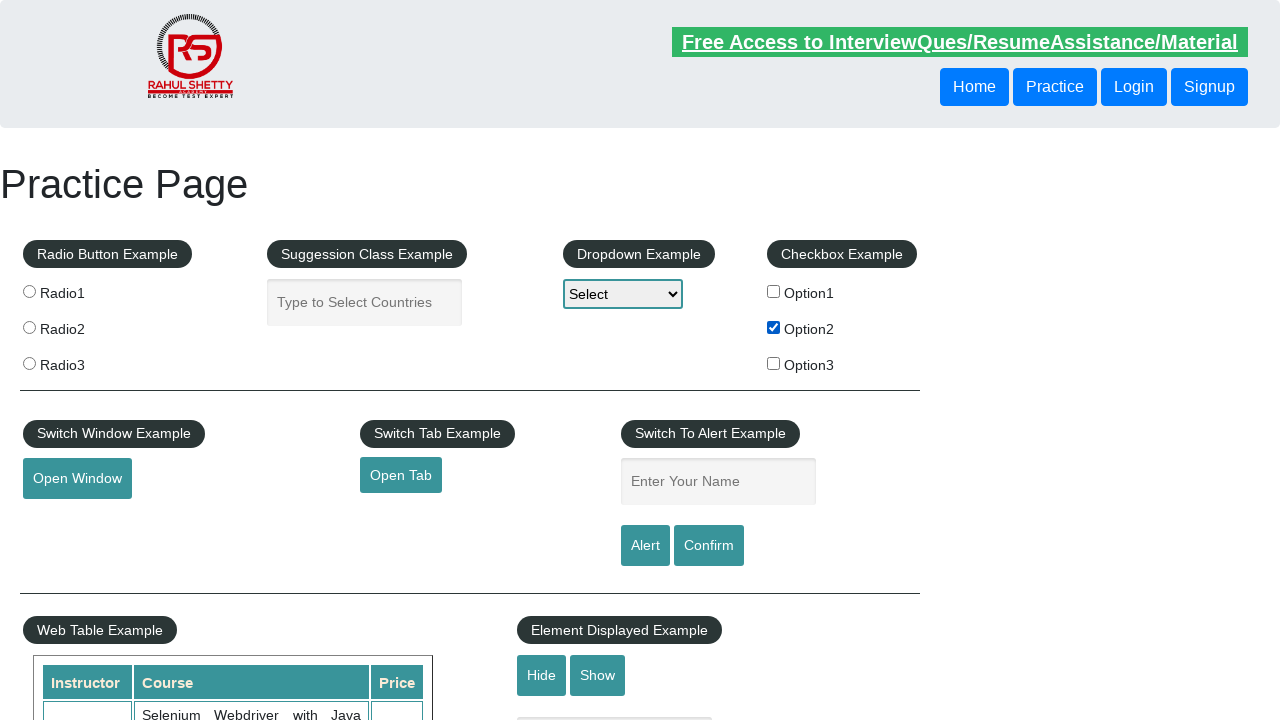

Extracted checkbox label text: 'Option2'
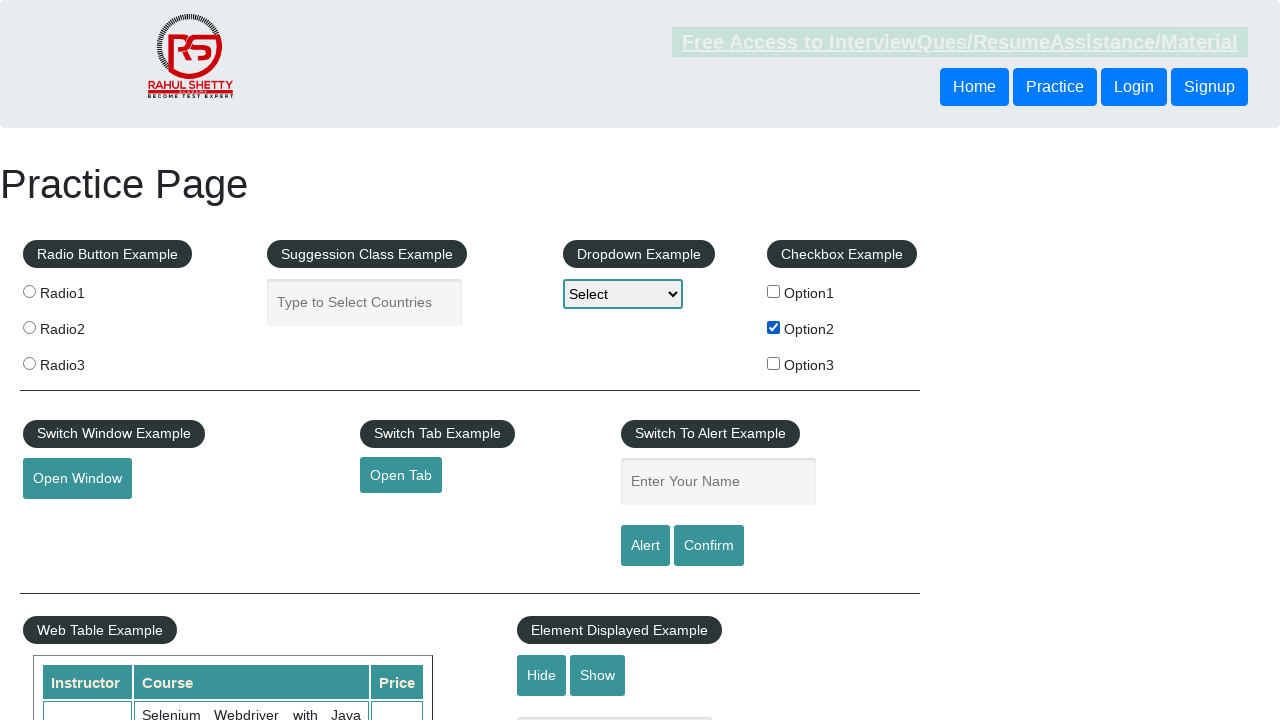

Selected dropdown option with label 'Option2' on #dropdown-class-example
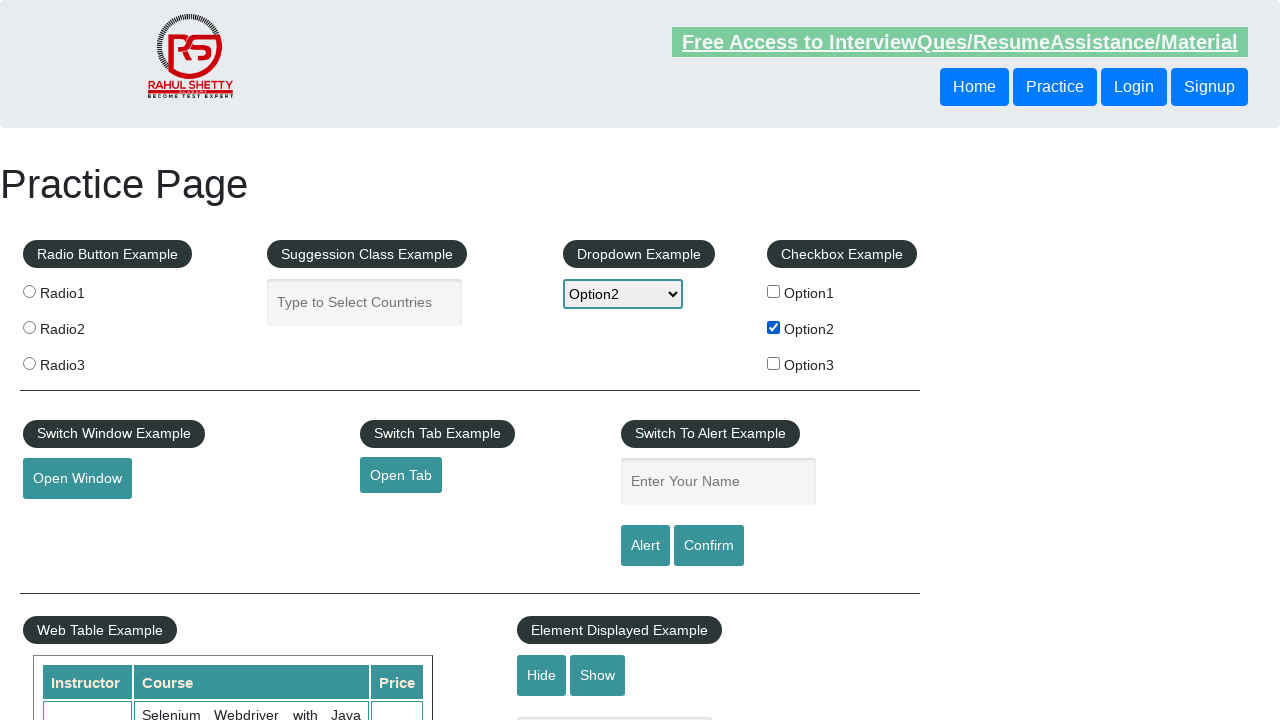

Filled name input field with 'Option2' on #name
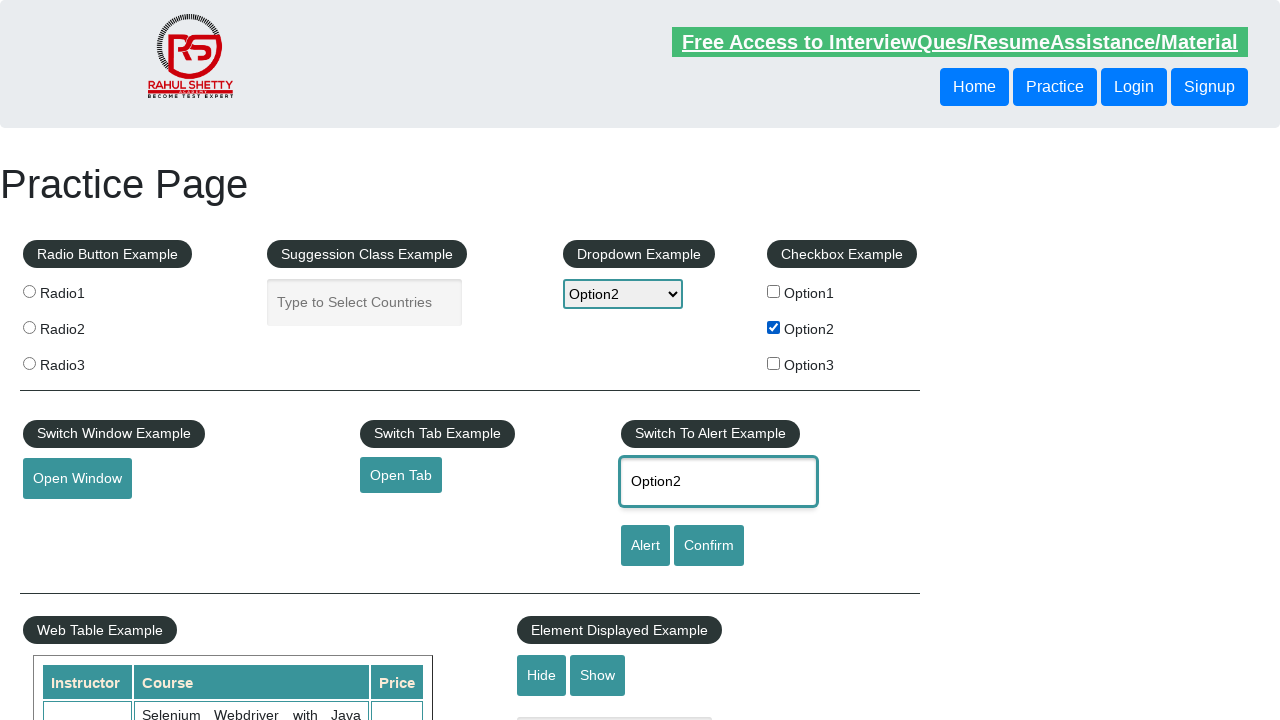

Clicked the alert button at (645, 546) on #alertbtn
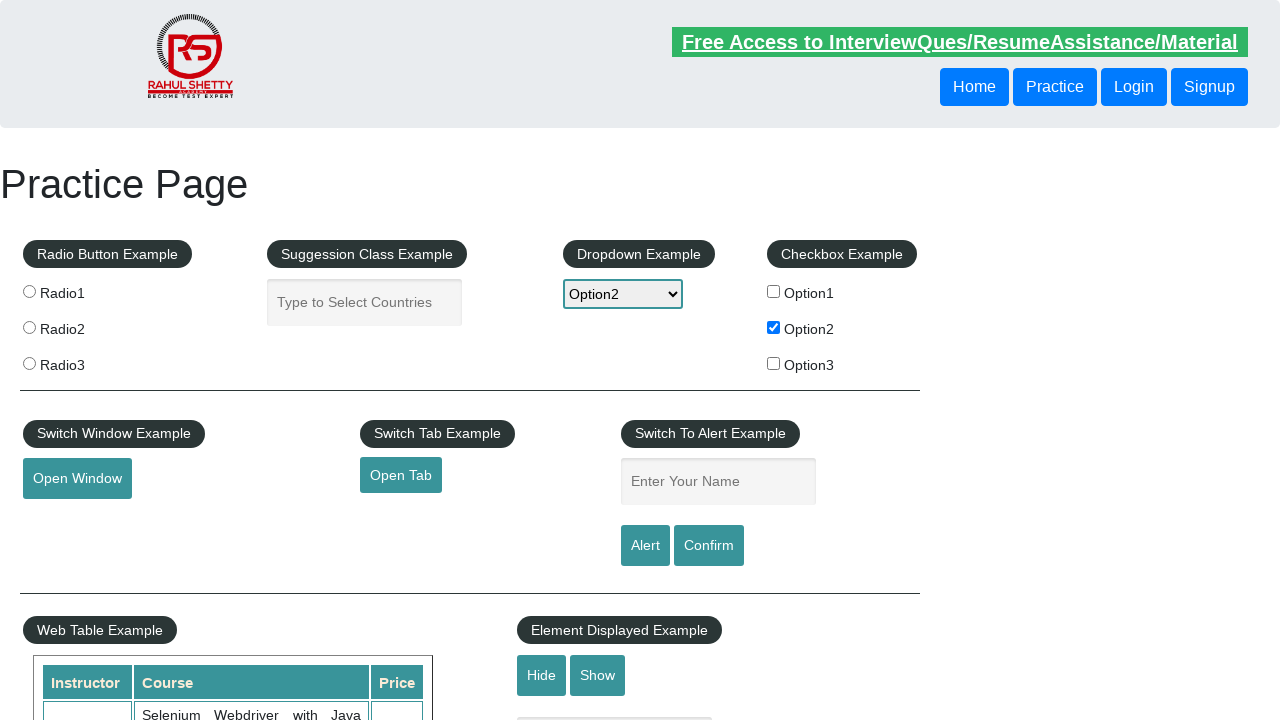

Accepted the alert dialog
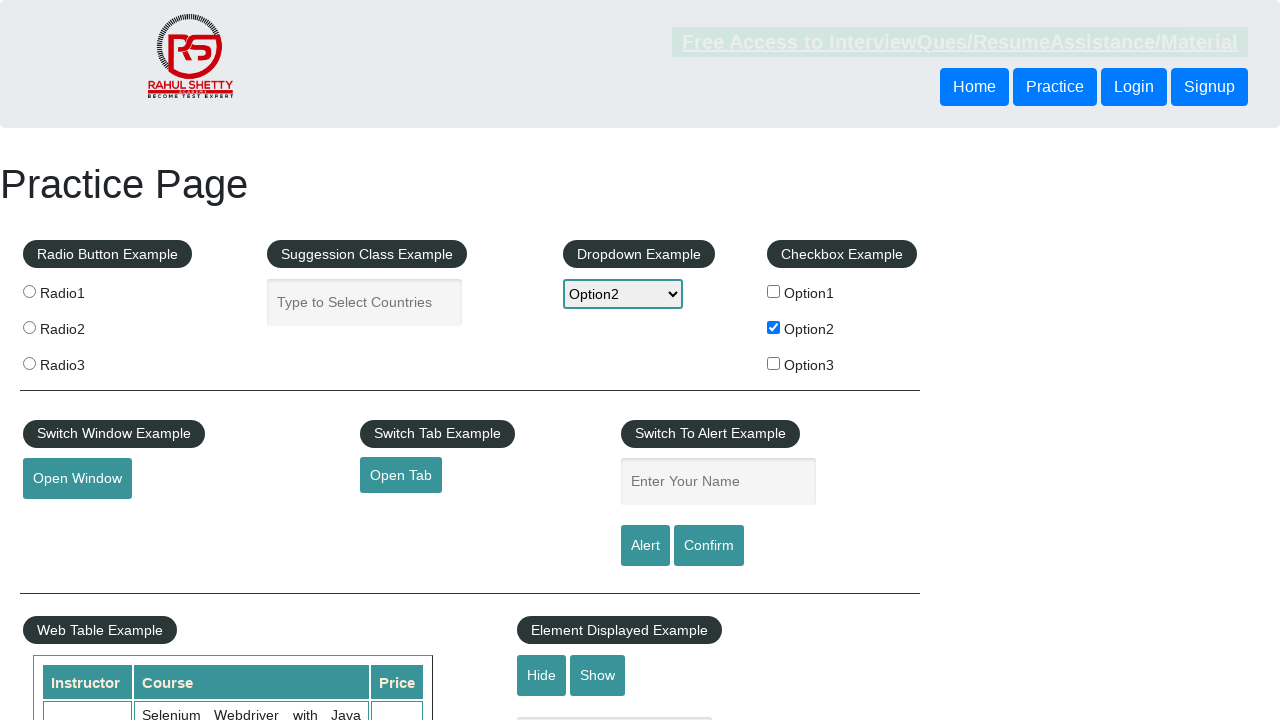

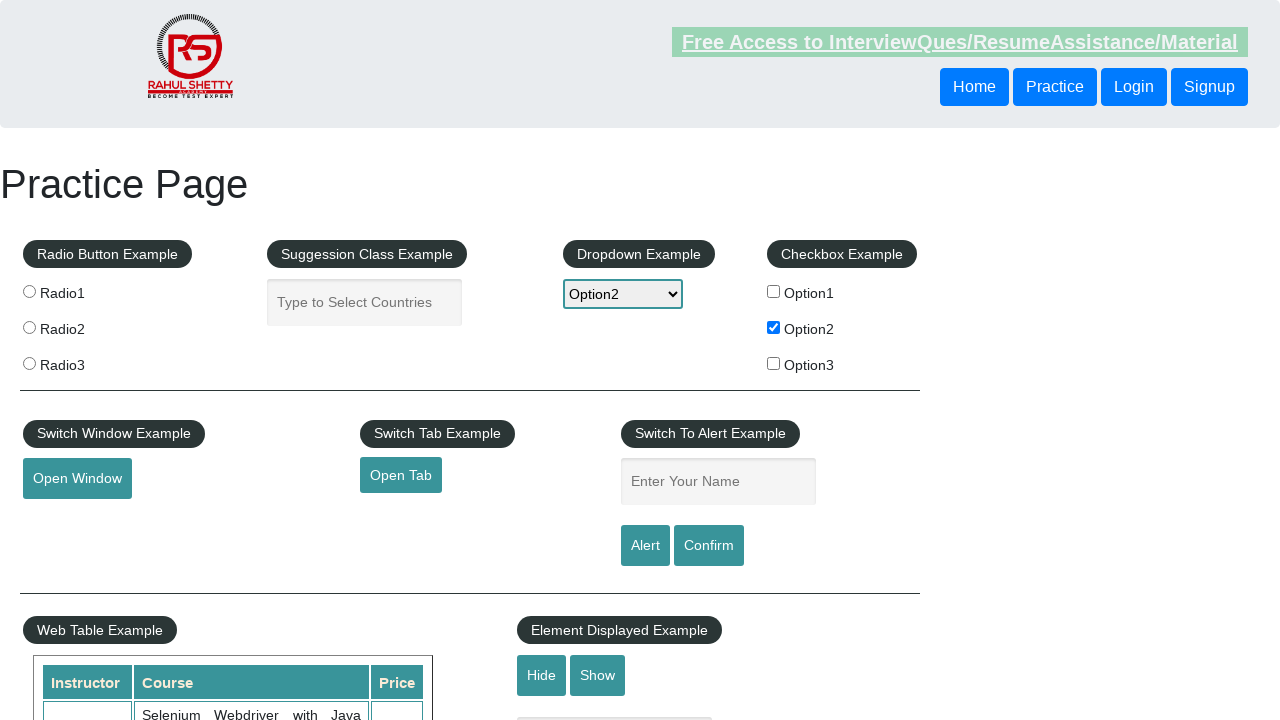